Tests the Python.org search functionality by entering "pycon" in the search box and submitting the search form

Starting URL: http://www.python.org

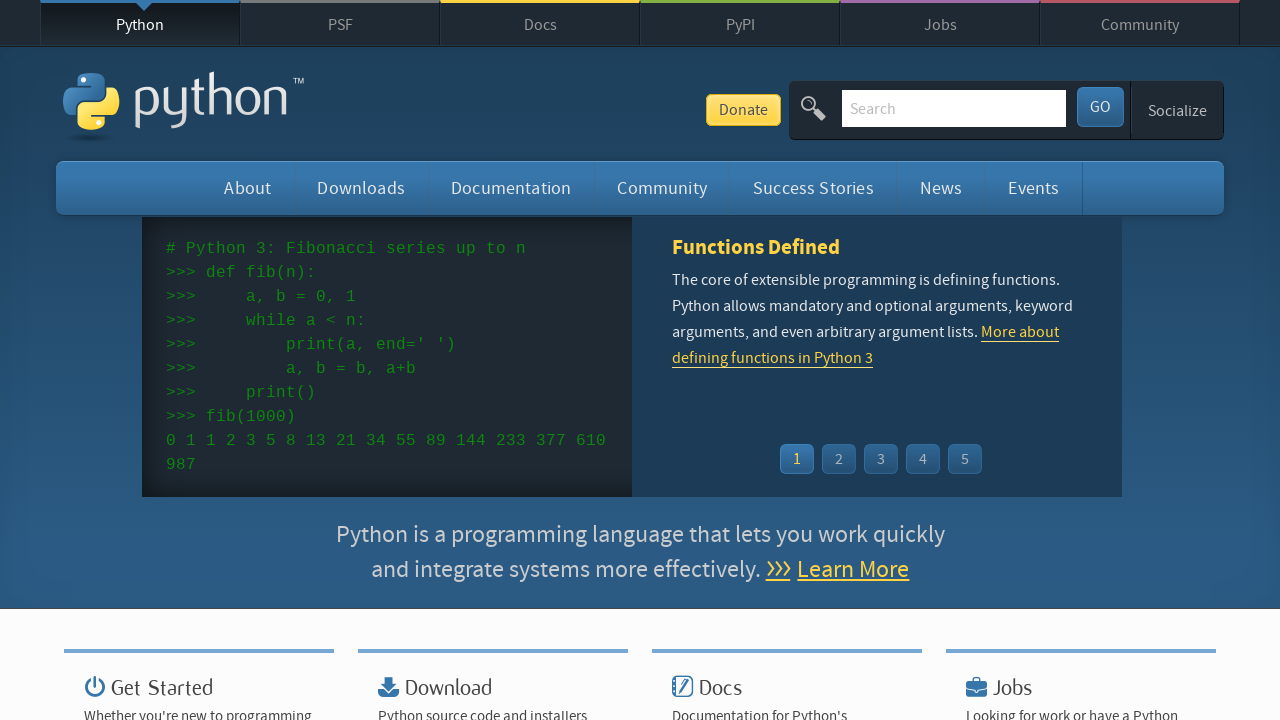

Verified Python.org page loaded with 'Python' in title
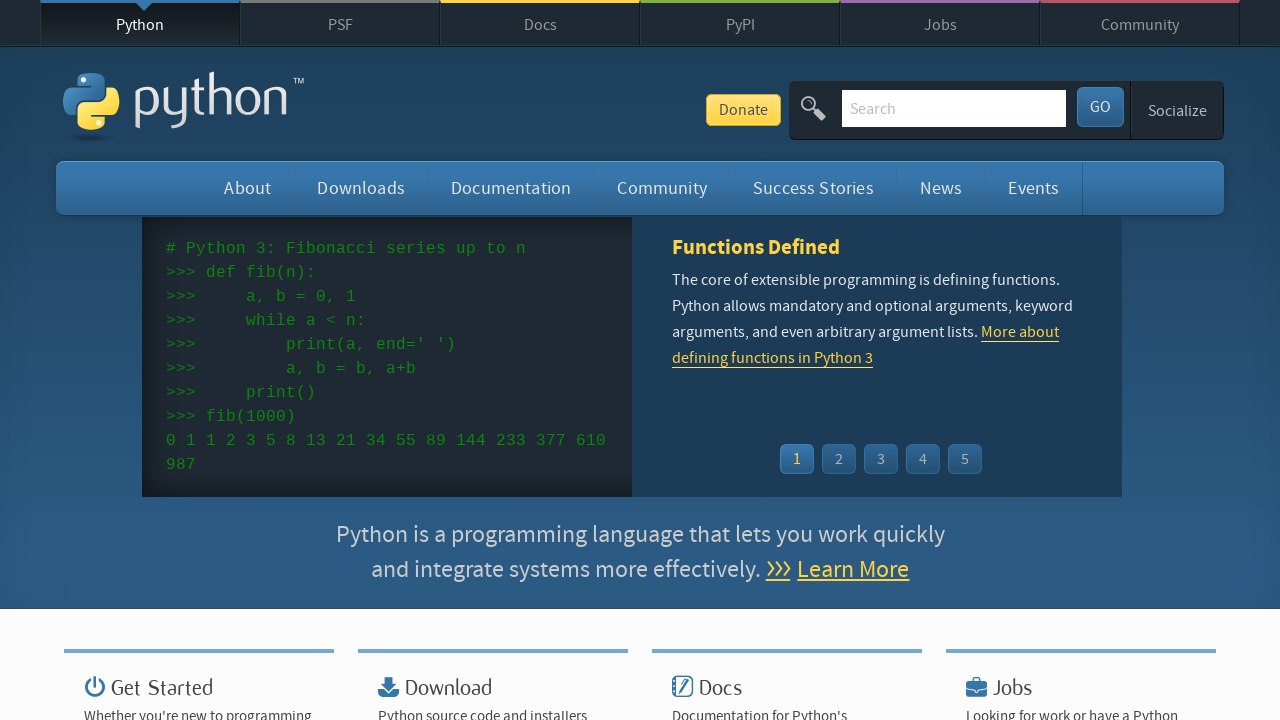

Entered 'pycon' in the search box on input[name='q']
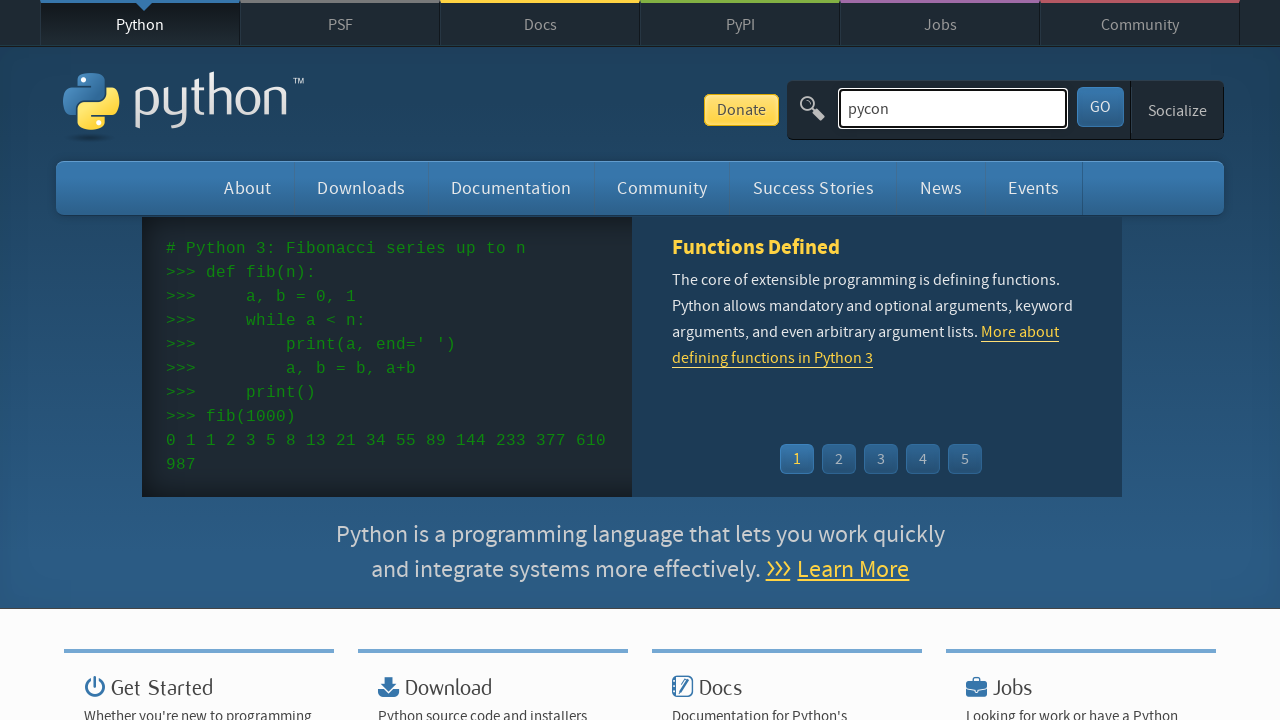

Submitted search form by pressing Enter on input[name='q']
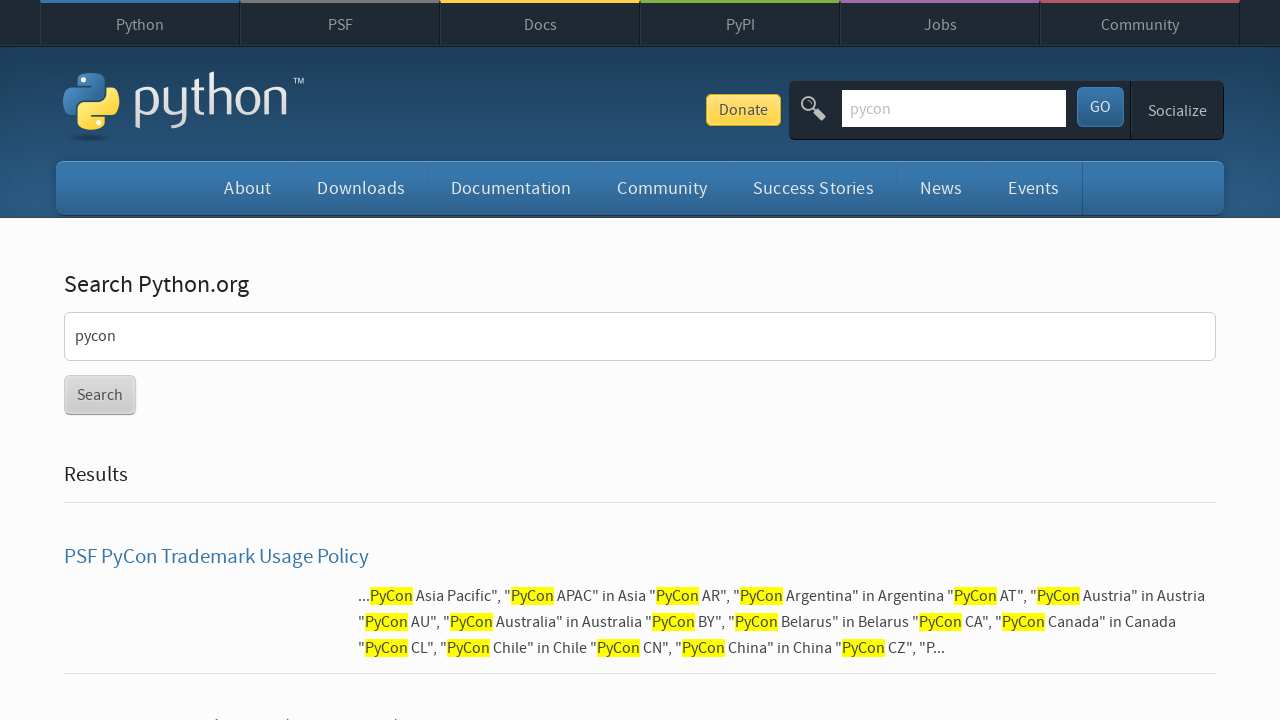

Waited for search results to load
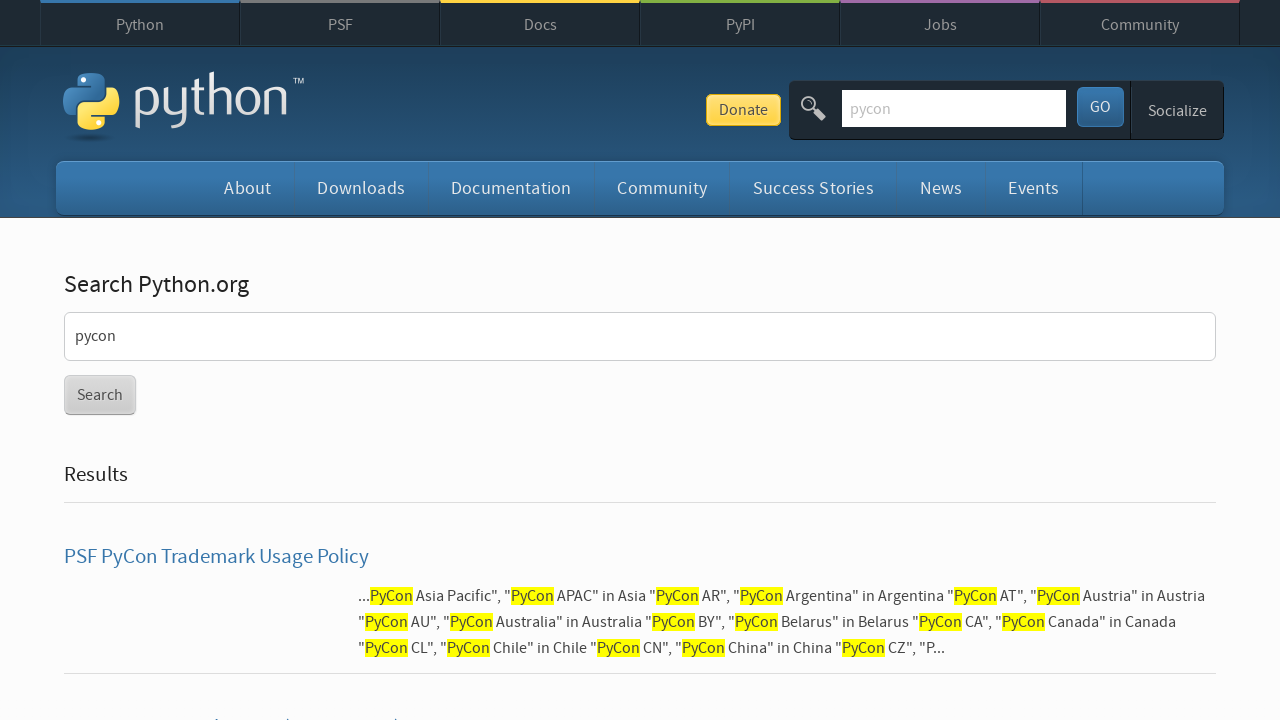

Verified search results exist (no 'No results found' message)
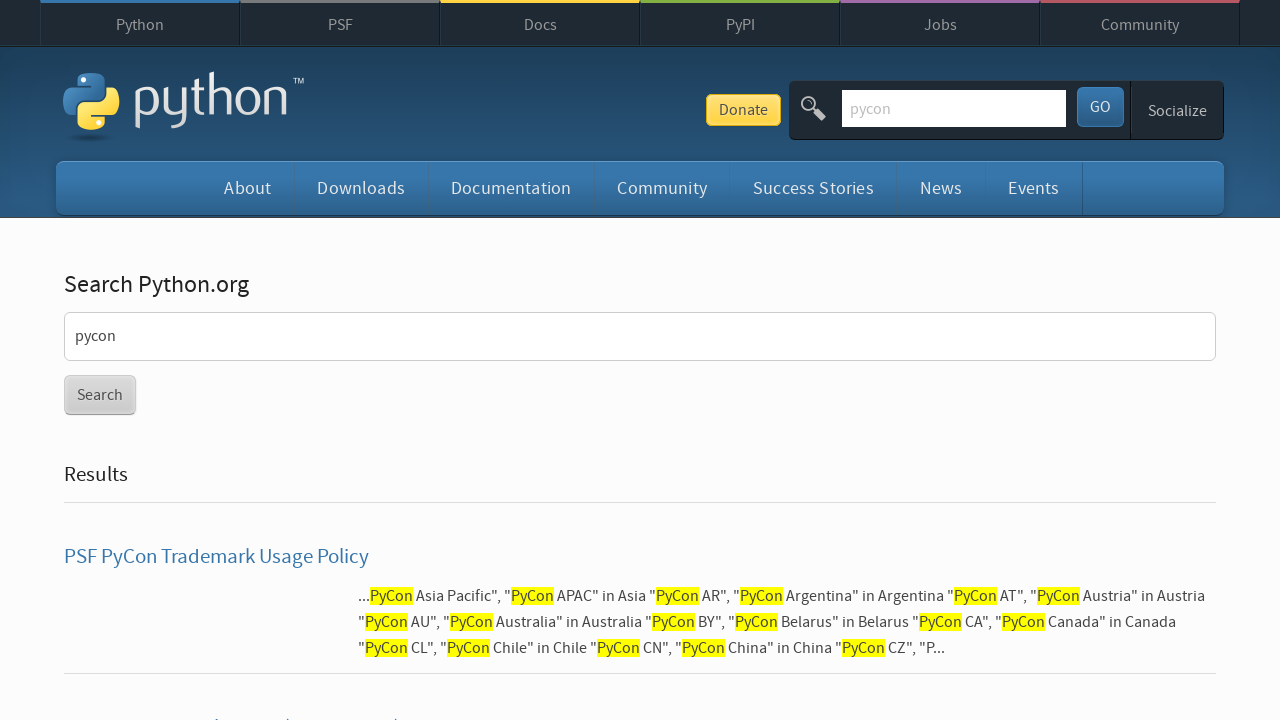

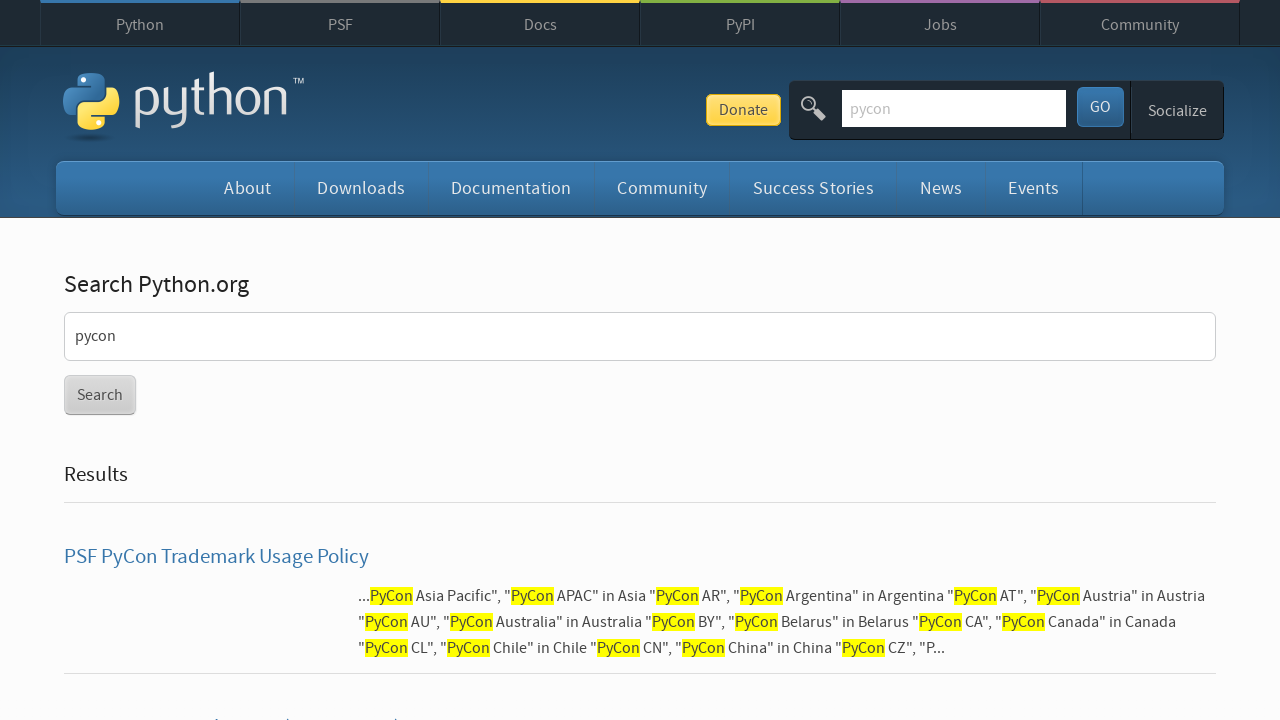